Fills a birth registration verification form with registration number and date of birth, then attempts to submit the form to verify the registration details

Starting URL: https://everify.bdris.gov.bd/

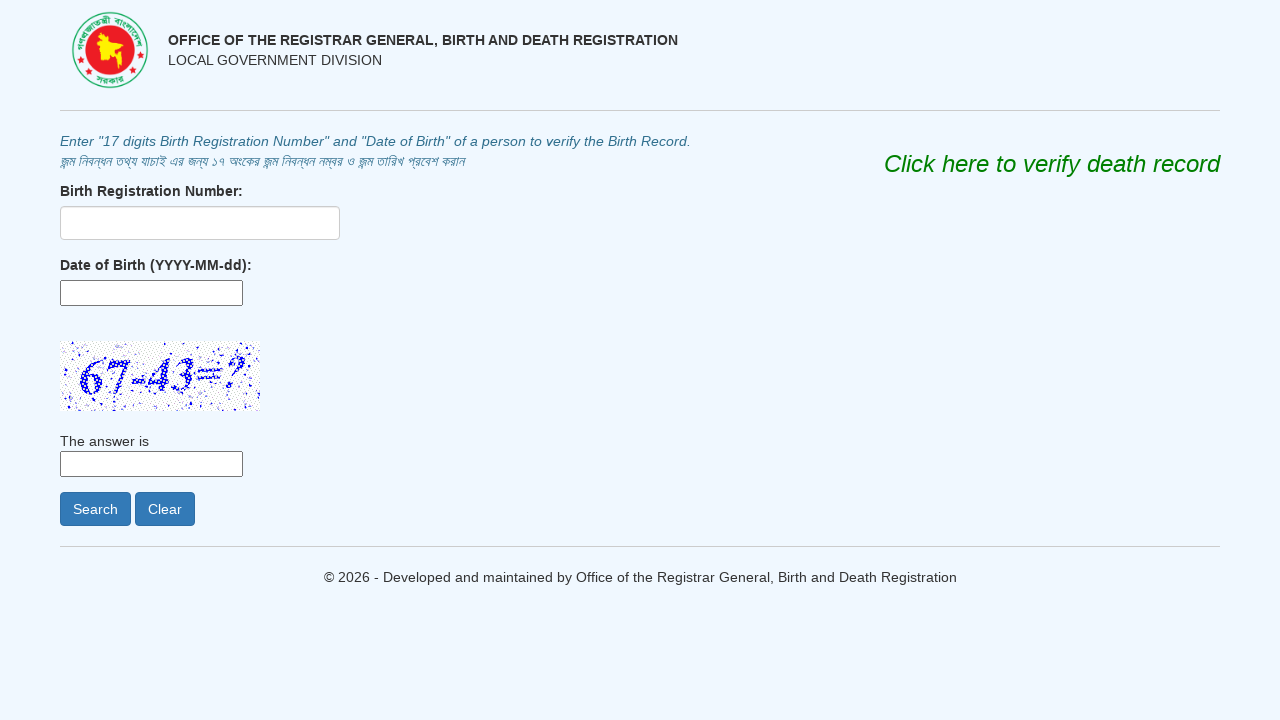

Filled birth registration number (UBRN) field with 17-digit number on input[name='UBRN']
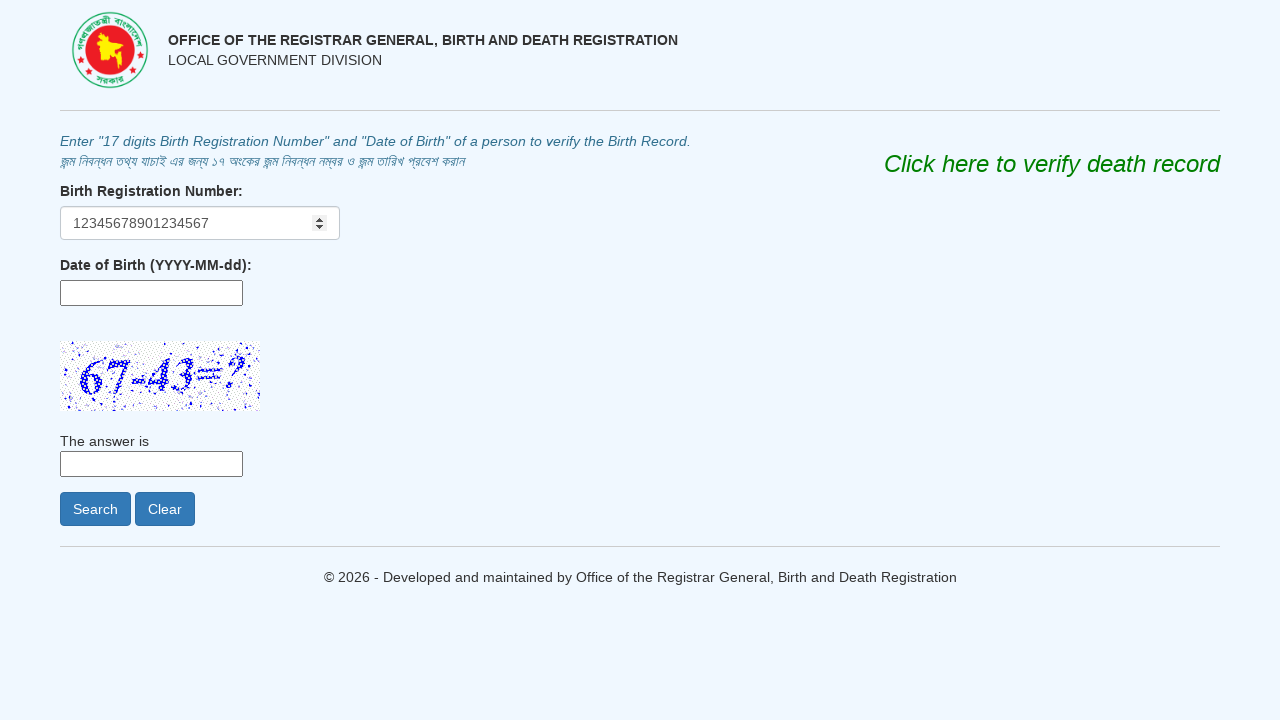

Filled date of birth field with 1995-03-15 on input[name='BirthDate']
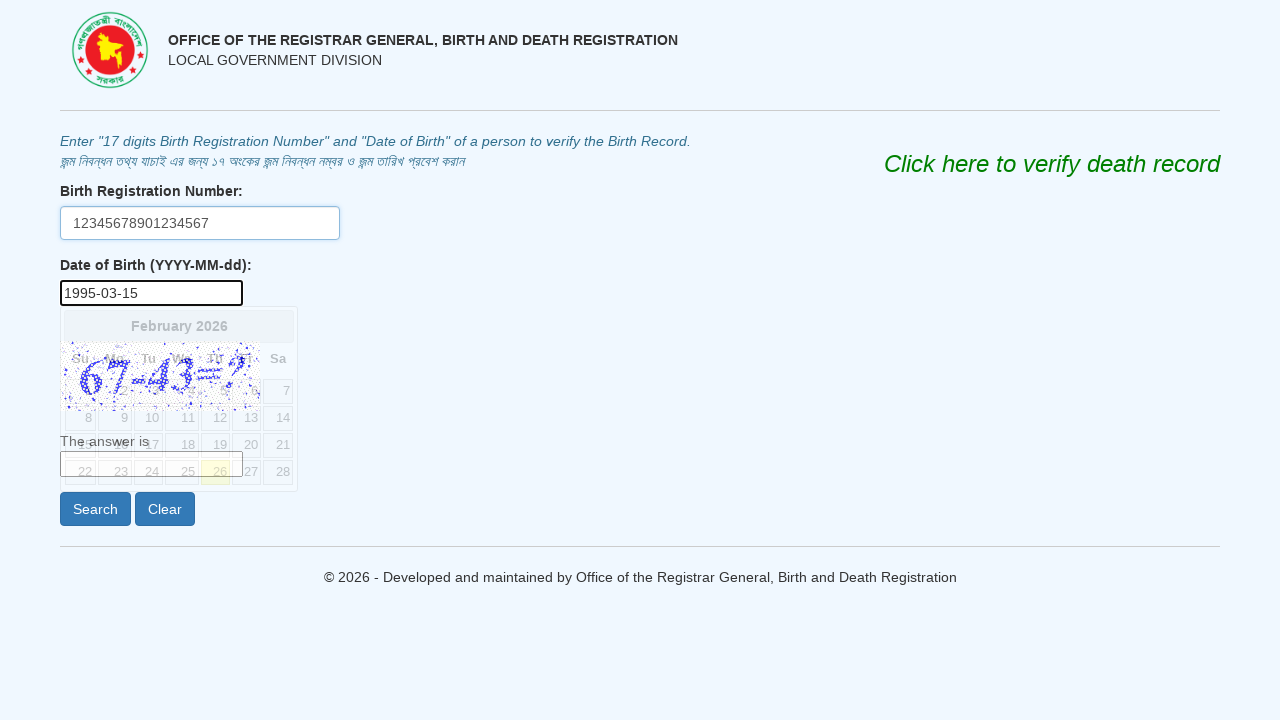

Pressed Enter on date of birth field to trigger form validation on input[name='BirthDate']
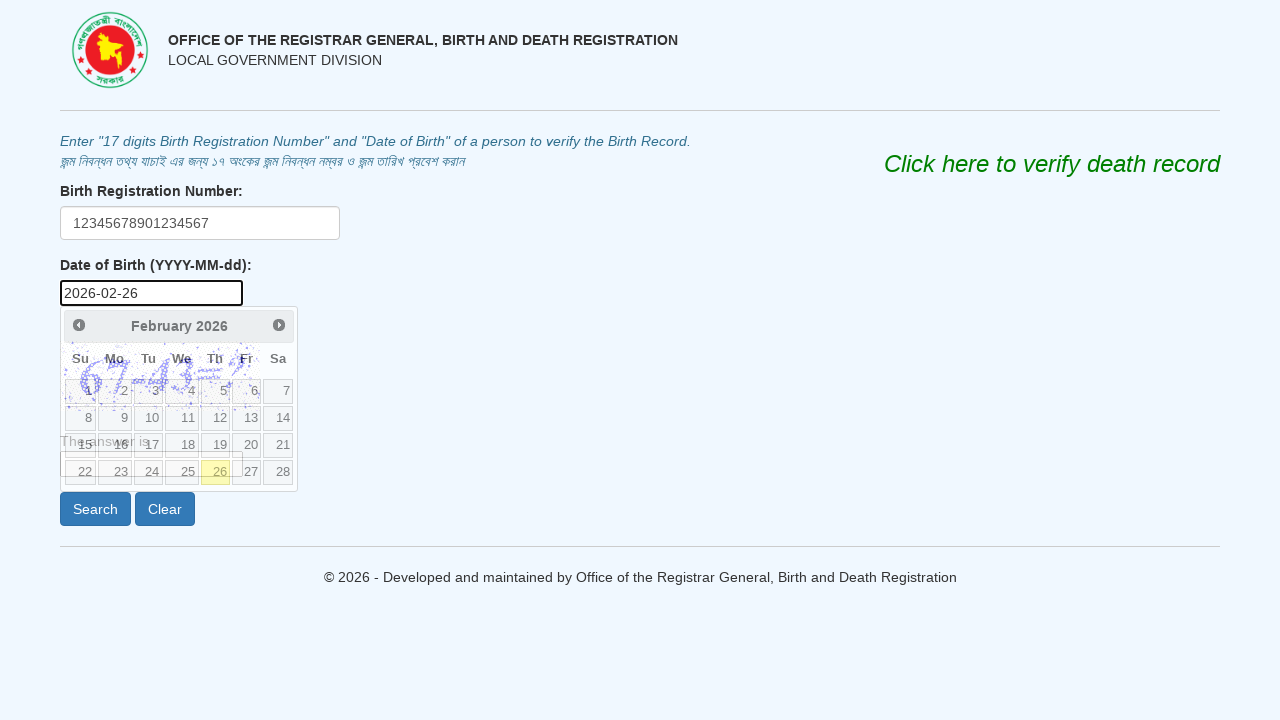

Waited 1000ms for client-side validation to complete
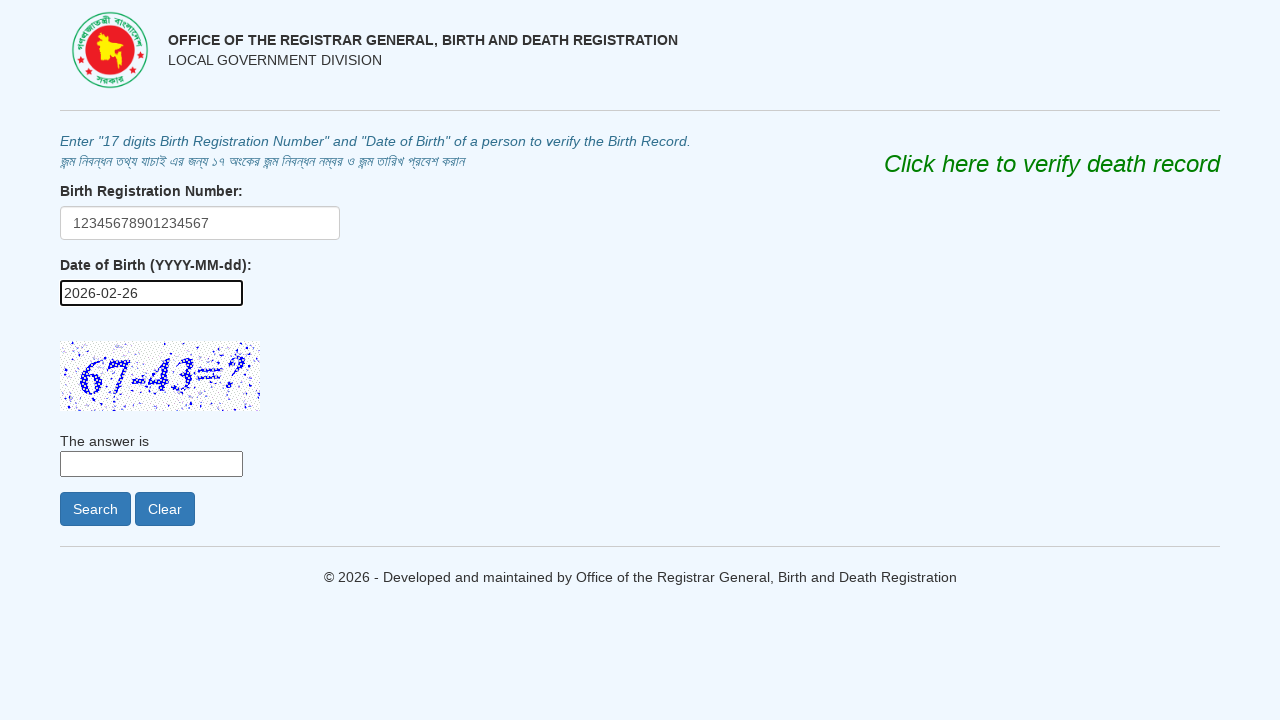

Clicked the Search button to submit birth registration verification form at (96, 509) on input[value='Search']
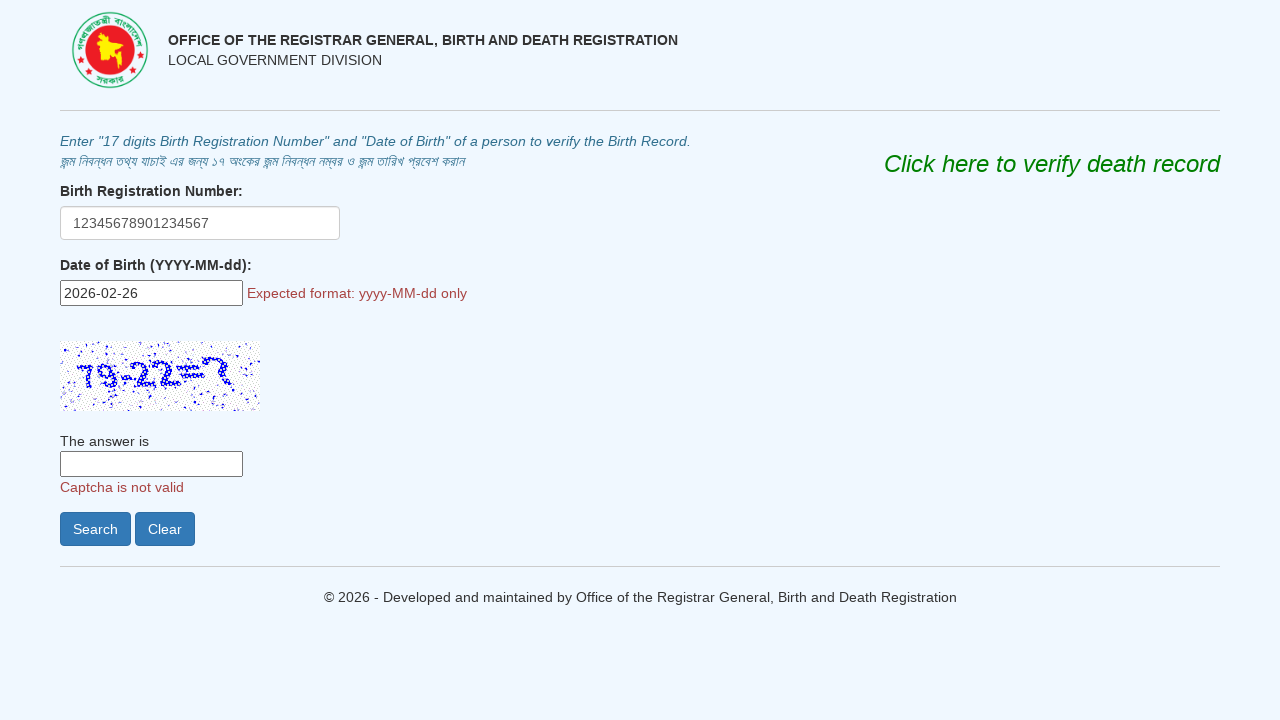

Form results loaded - verification response received
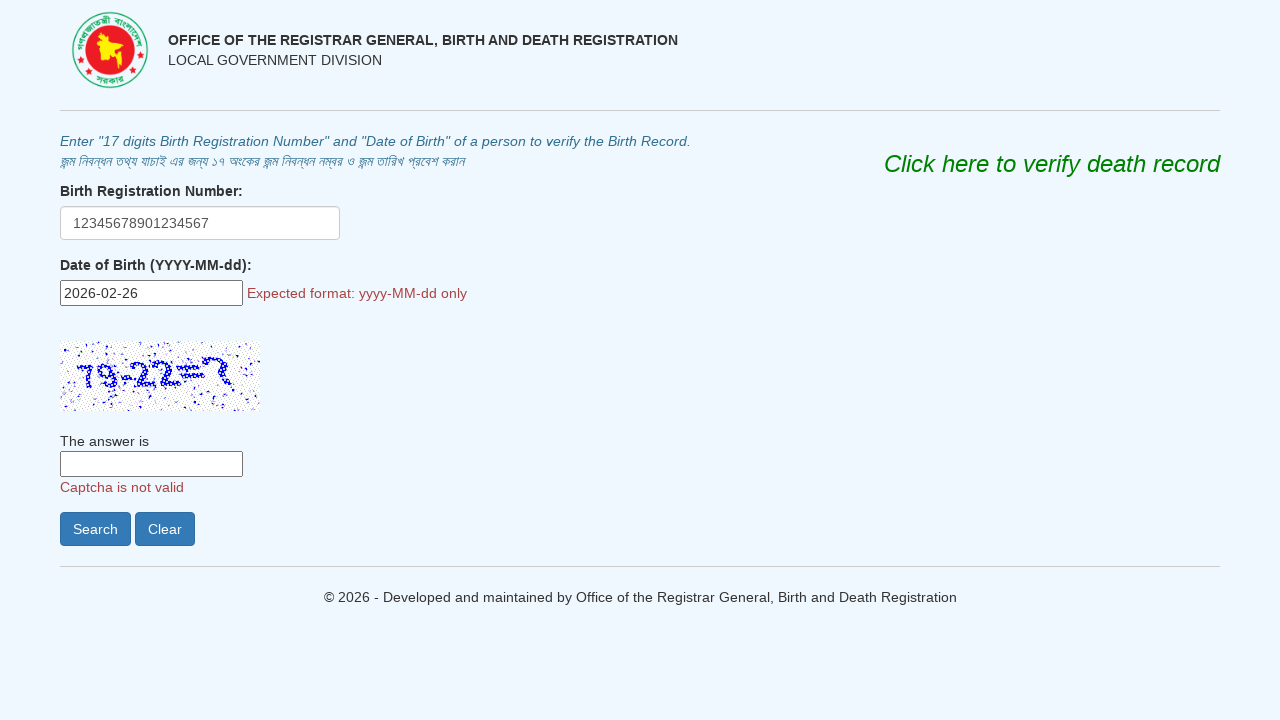

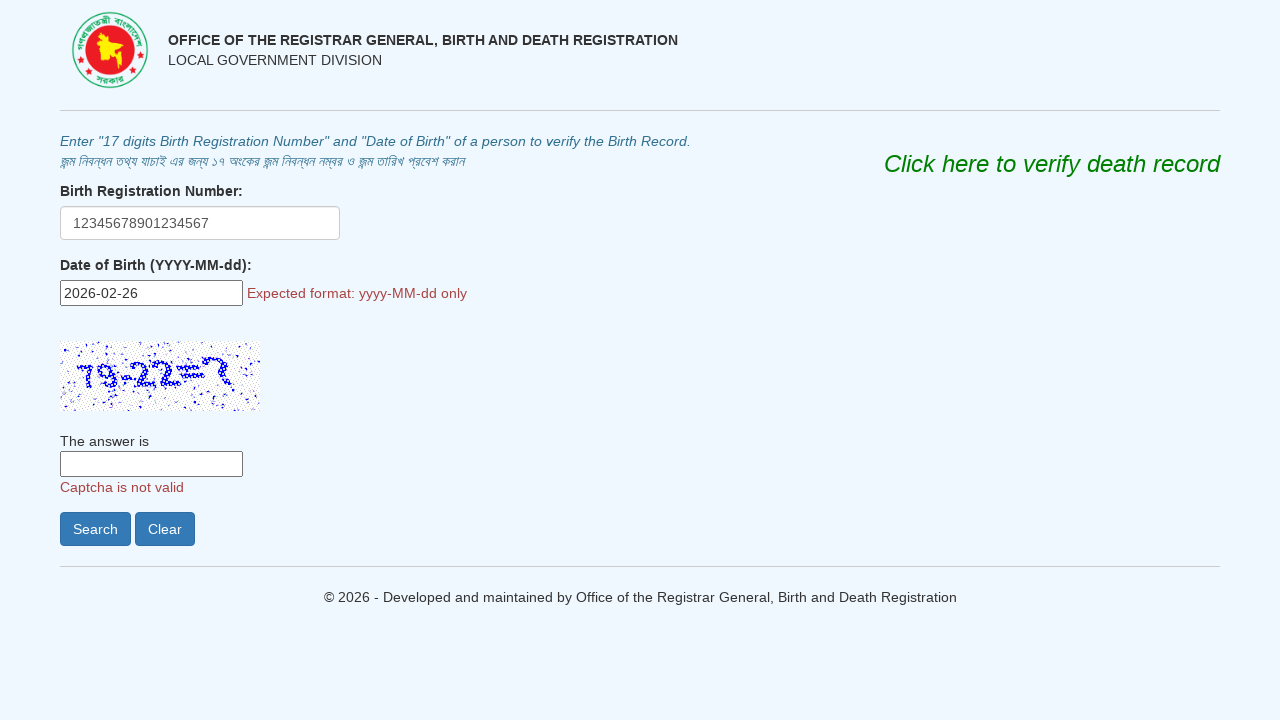